Tests unmarking a completed todo item by unchecking its checkbox

Starting URL: https://demo.playwright.dev/todomvc

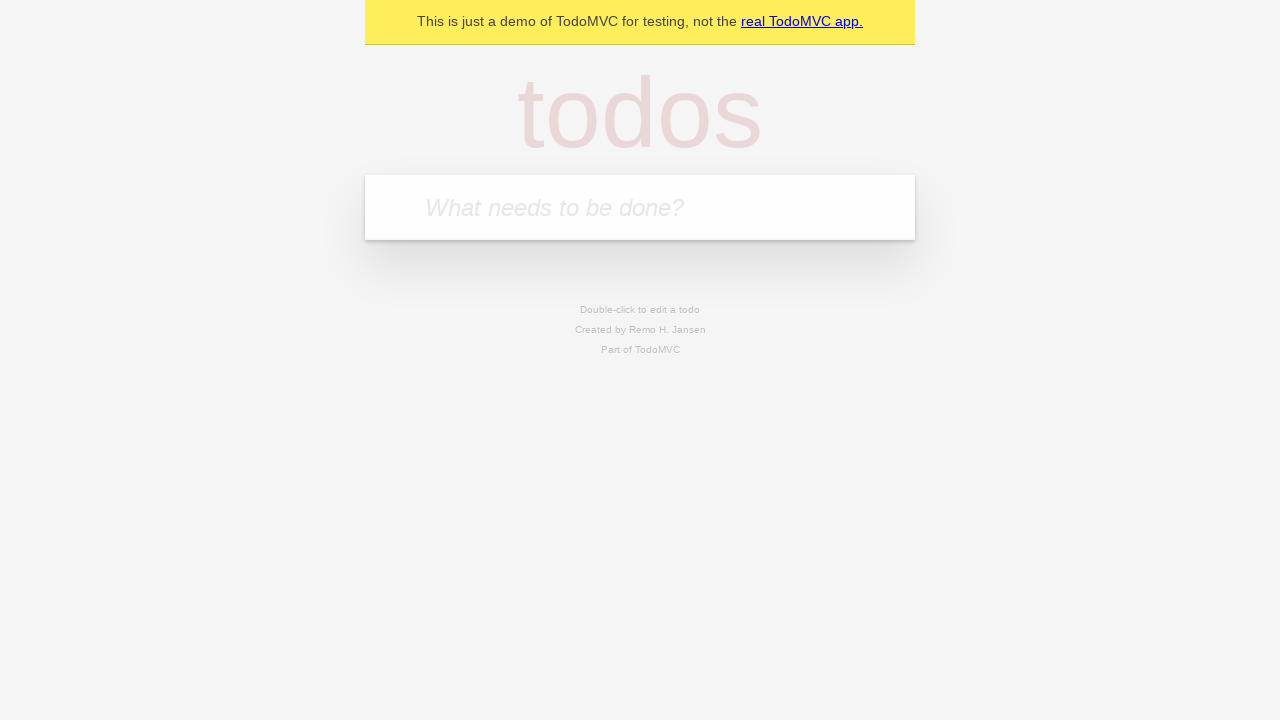

Filled todo input field with 'buy some cheese' on internal:attr=[placeholder="What needs to be done?"i]
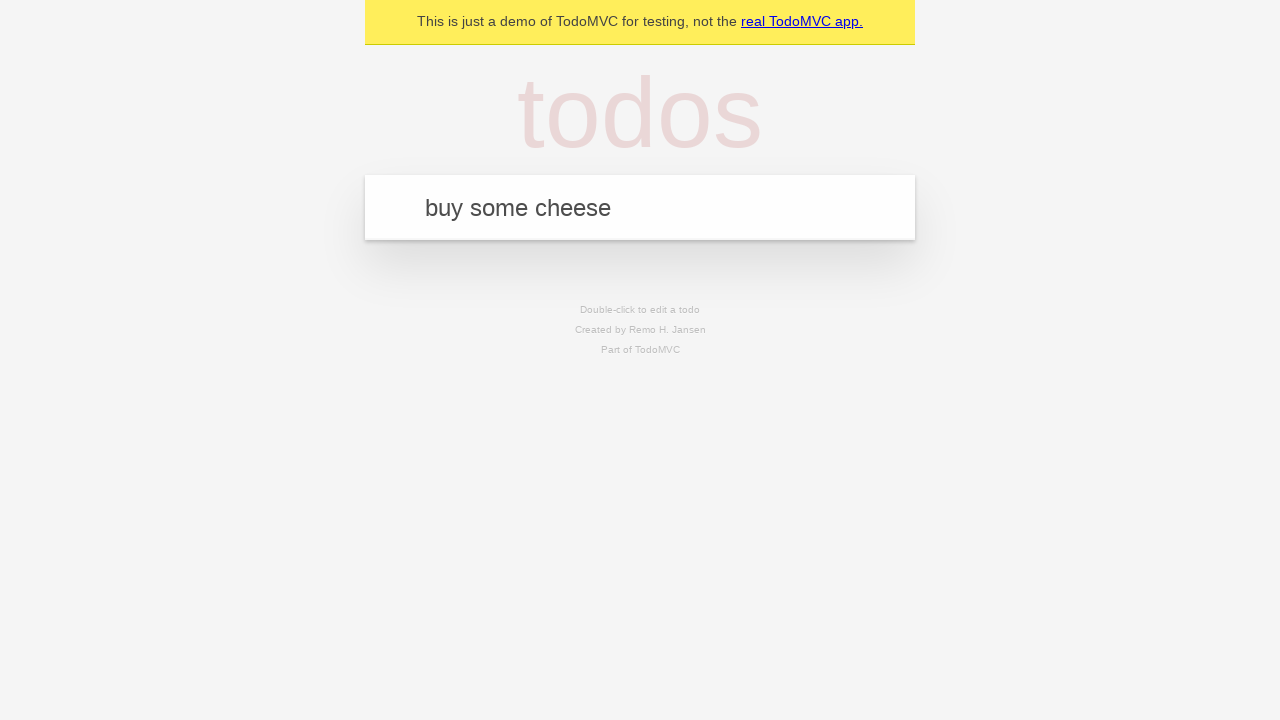

Pressed Enter to create first todo item on internal:attr=[placeholder="What needs to be done?"i]
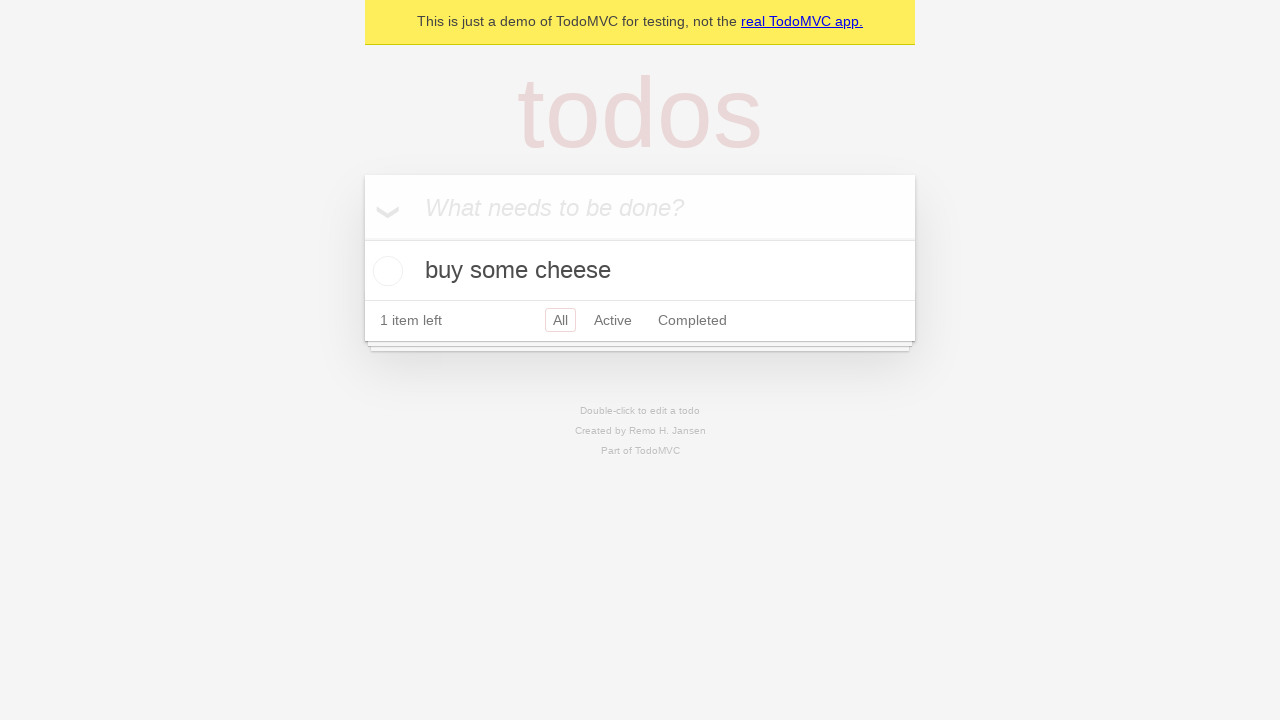

Filled todo input field with 'feed the cat' on internal:attr=[placeholder="What needs to be done?"i]
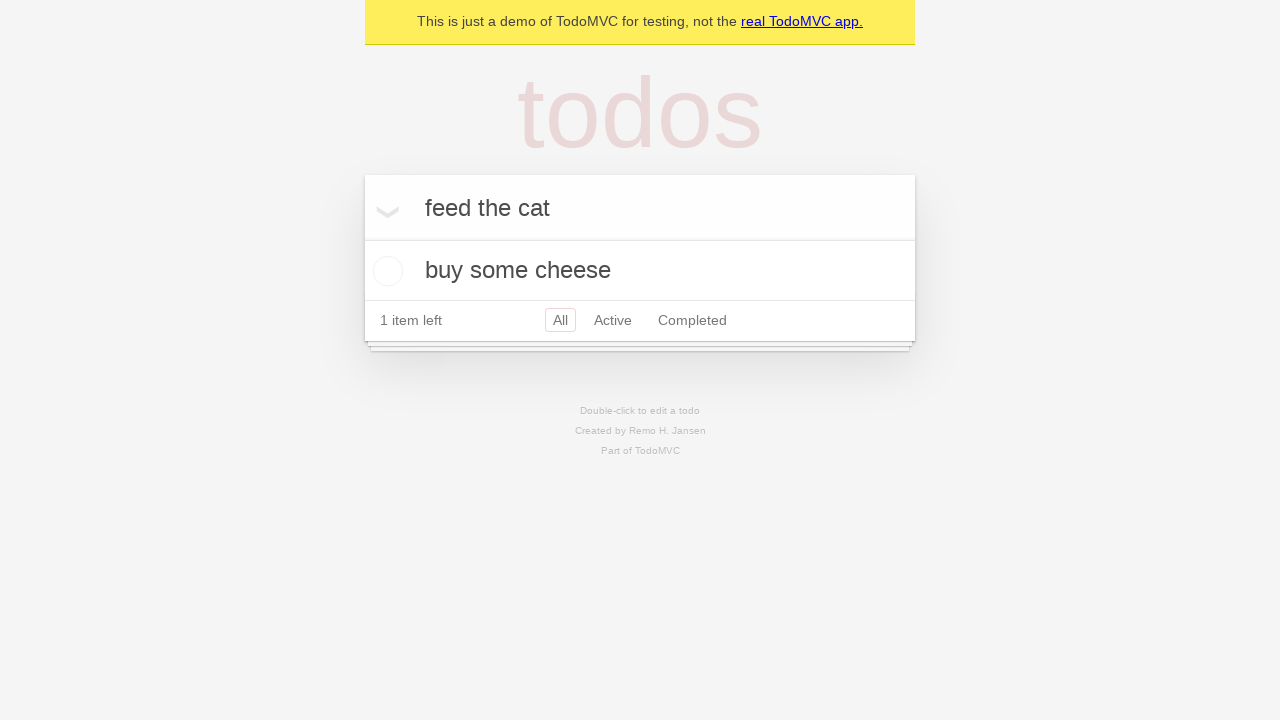

Pressed Enter to create second todo item on internal:attr=[placeholder="What needs to be done?"i]
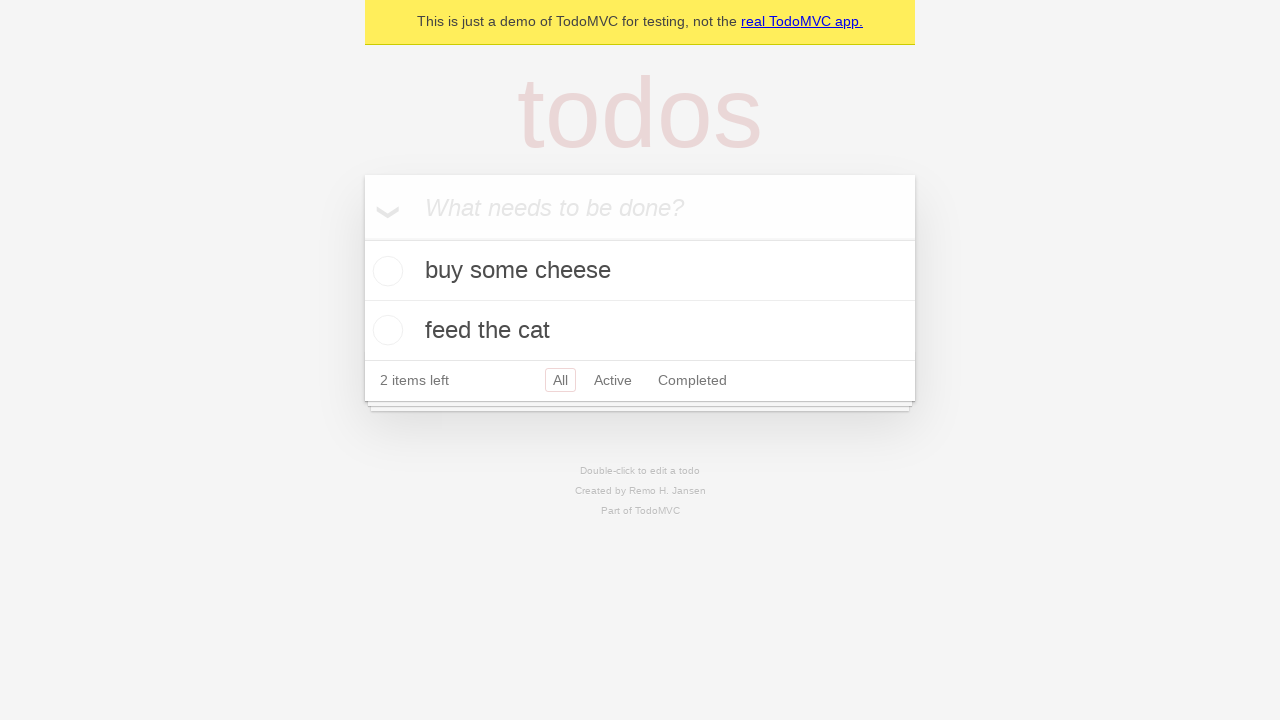

Checked checkbox for first todo item to mark it complete at (385, 271) on internal:testid=[data-testid="todo-item"s] >> nth=0 >> internal:role=checkbox
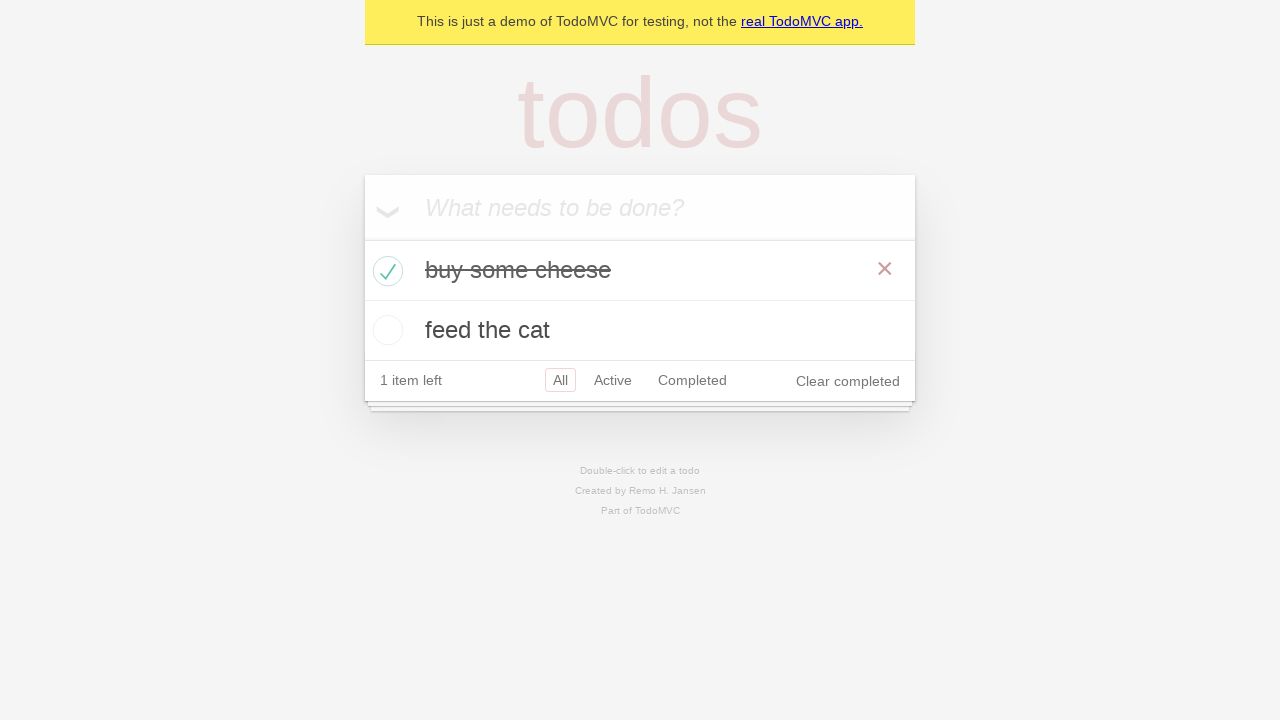

Unchecked checkbox for first todo item to mark it incomplete at (385, 271) on internal:testid=[data-testid="todo-item"s] >> nth=0 >> internal:role=checkbox
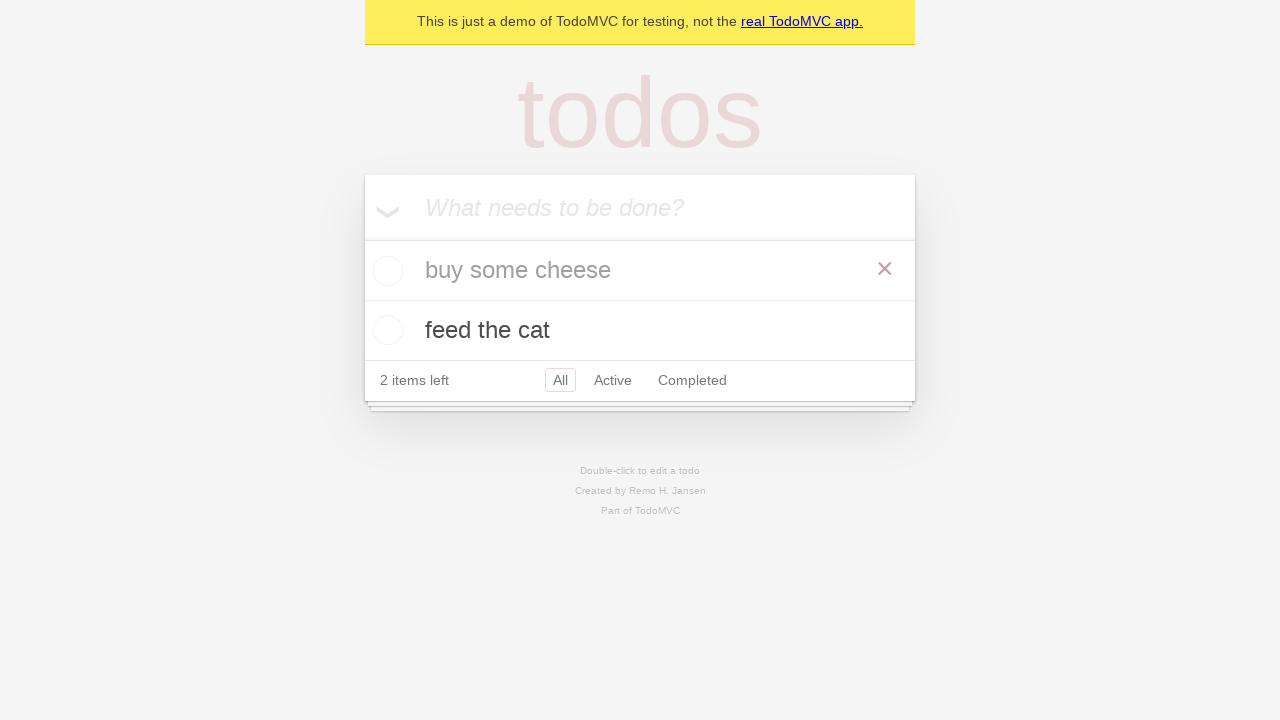

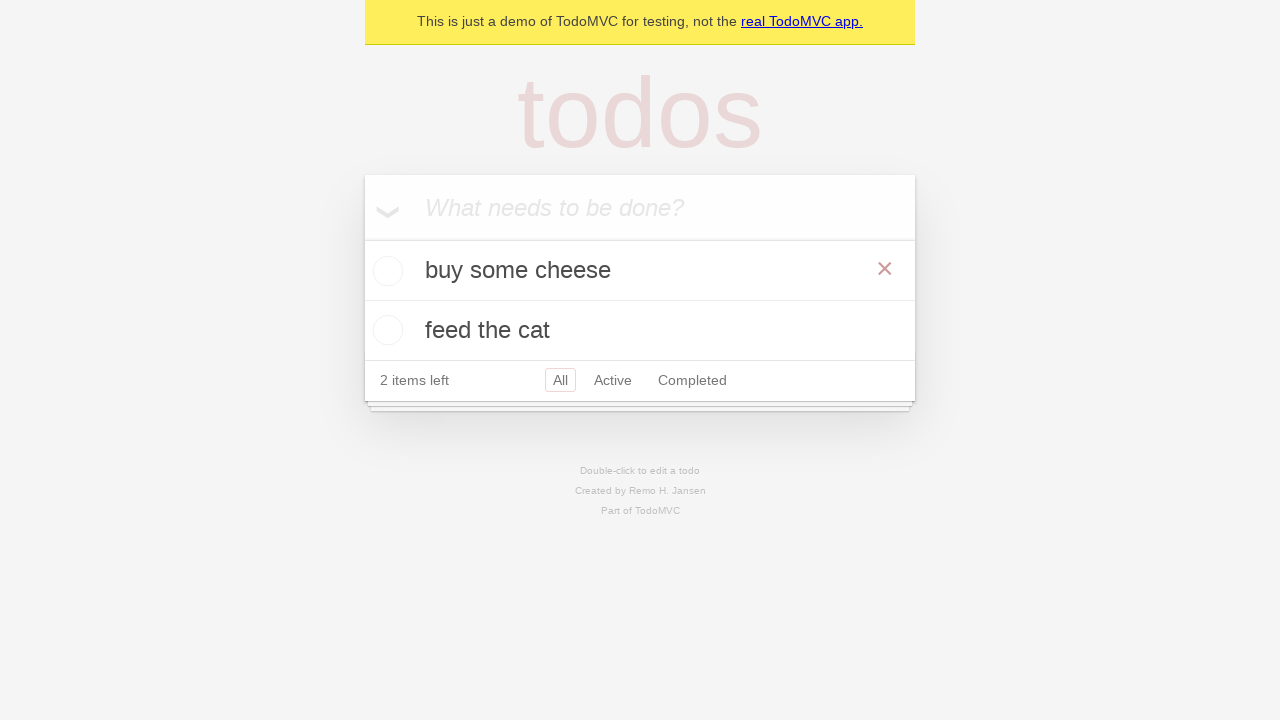